Tests various form fields including text input, password, textarea, and dropdown selections, then navigates to index page and returns

Starting URL: https://www.selenium.dev/selenium/web/web-form.html

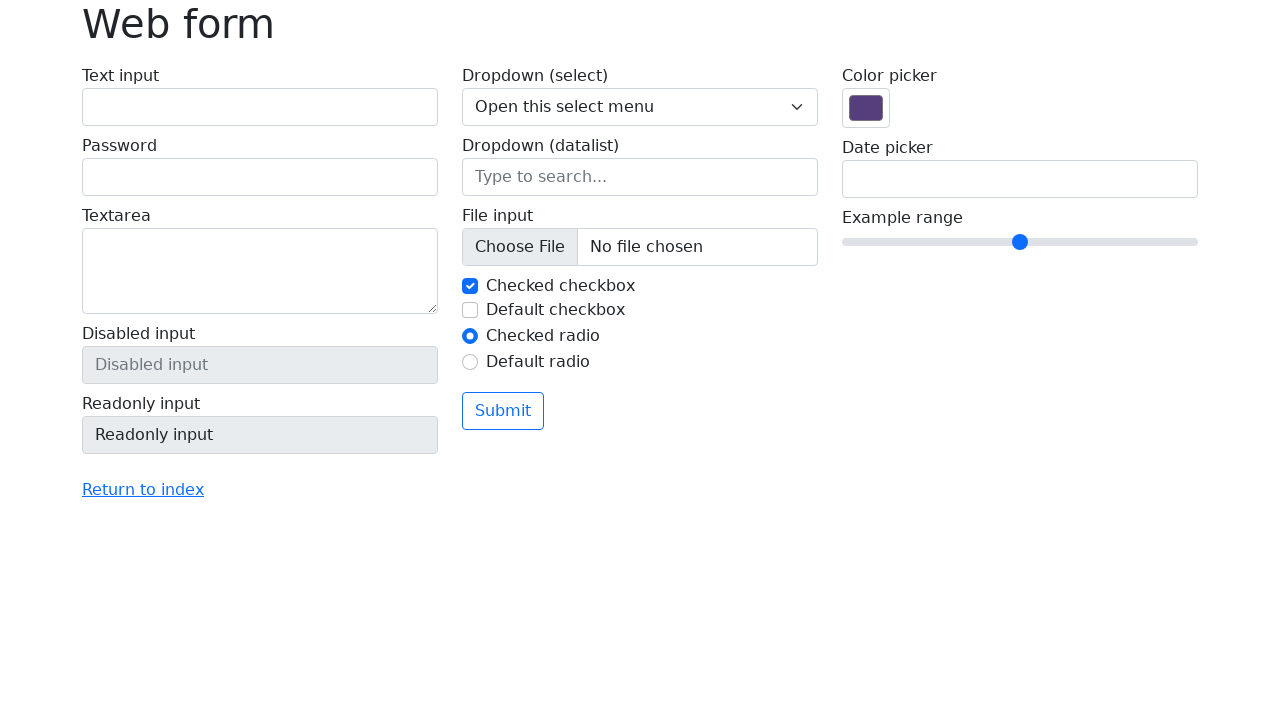

Filled text input field with 'test' on #my-text-id
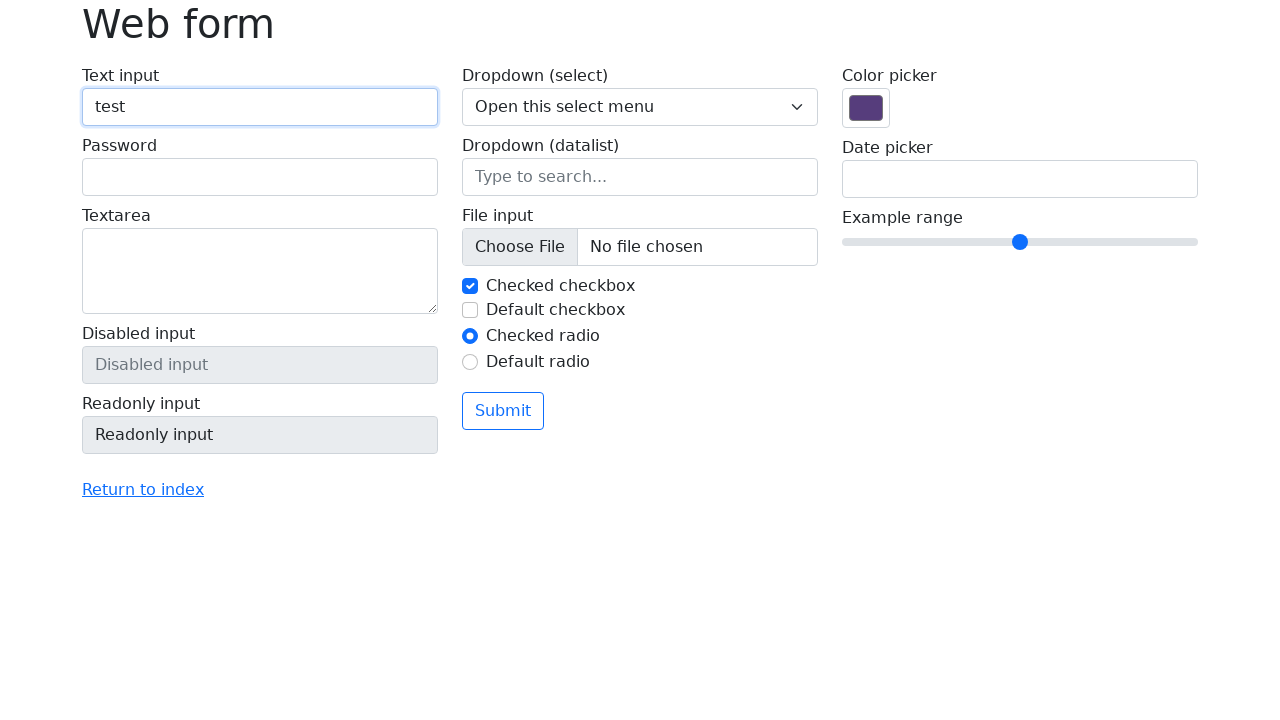

Filled password input field with '12345678' on label:nth-child(2) input
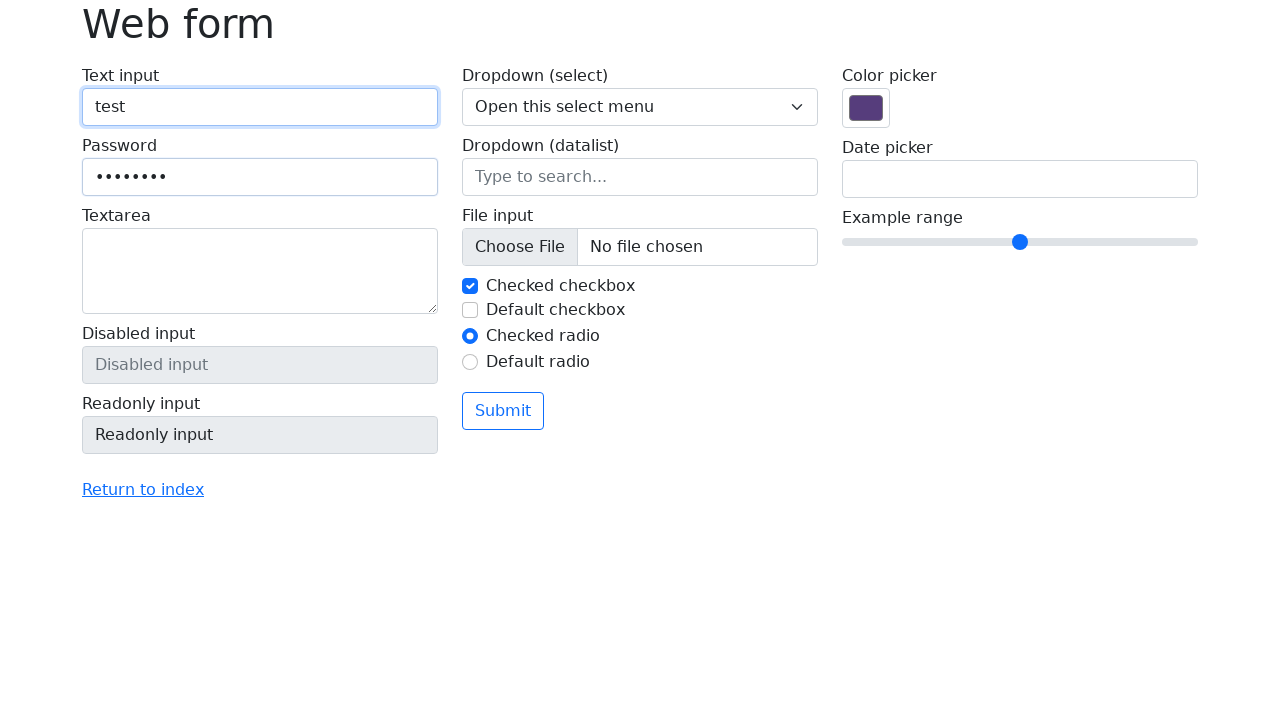

Filled textarea with test content on label:nth-child(3) textarea
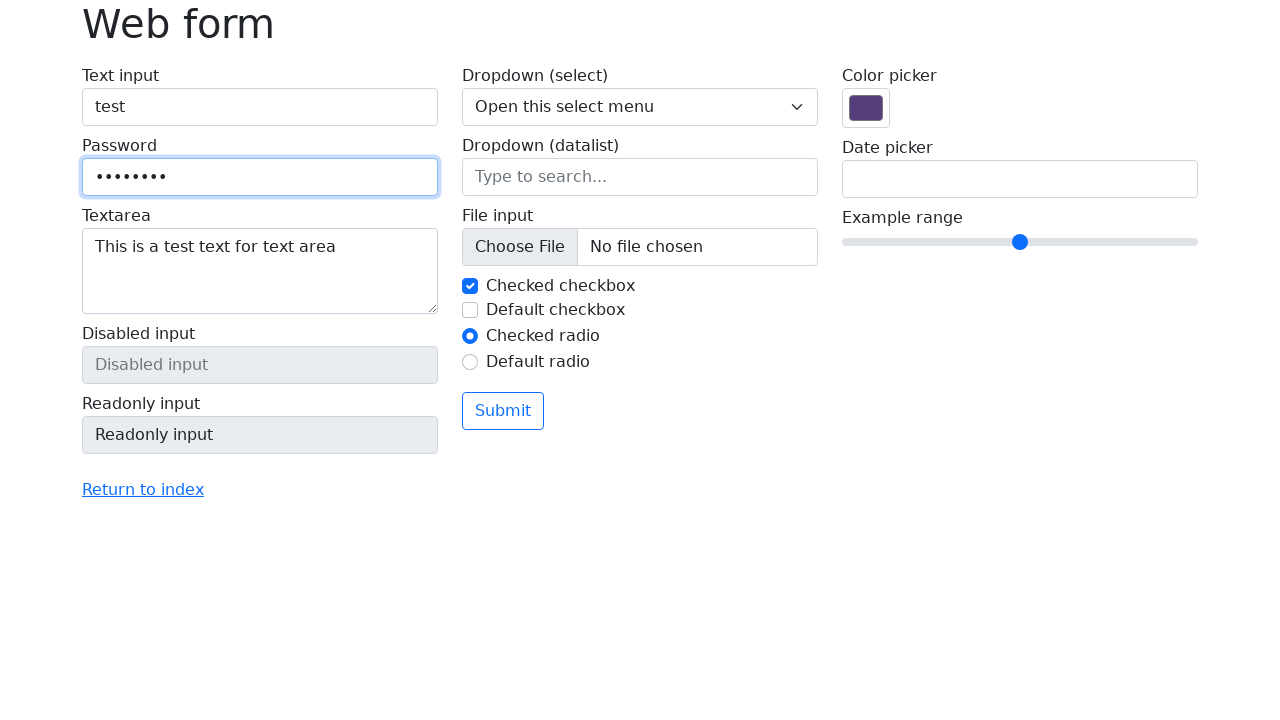

Clicked 'Return to index' link at (143, 490) on a:has-text('Return to index')
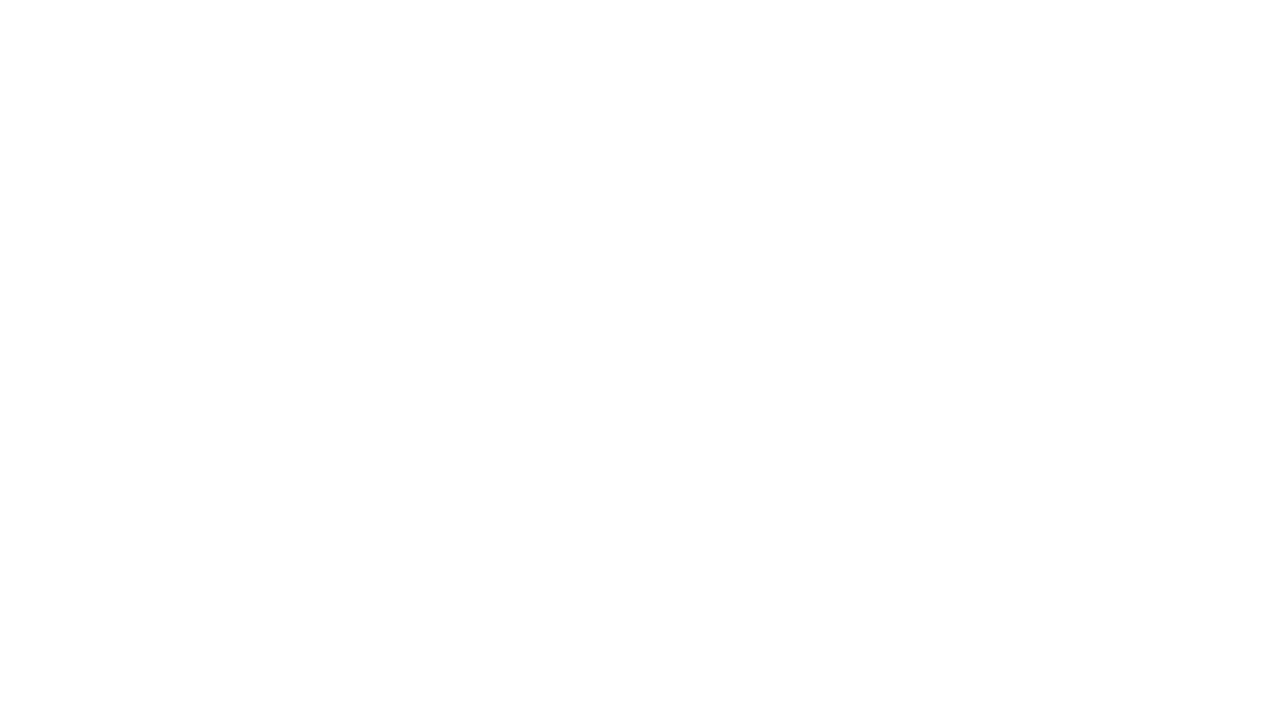

Navigated to index page successfully
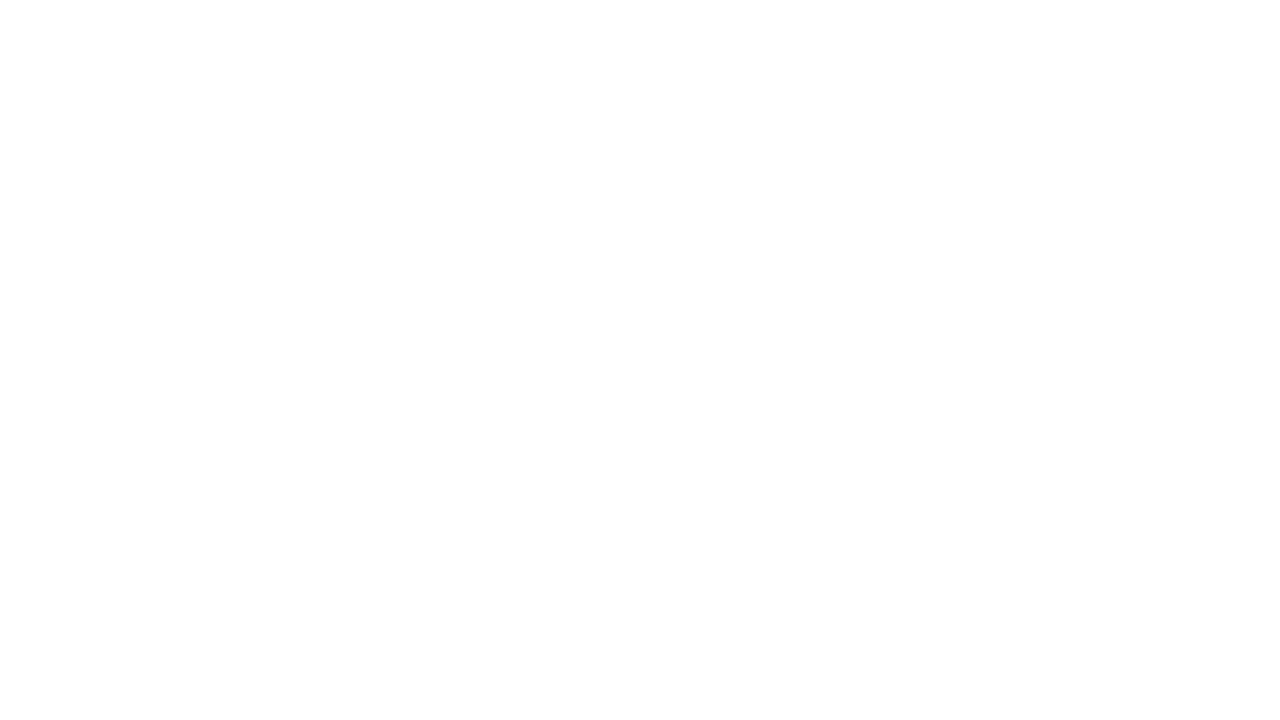

Navigated back to web form page
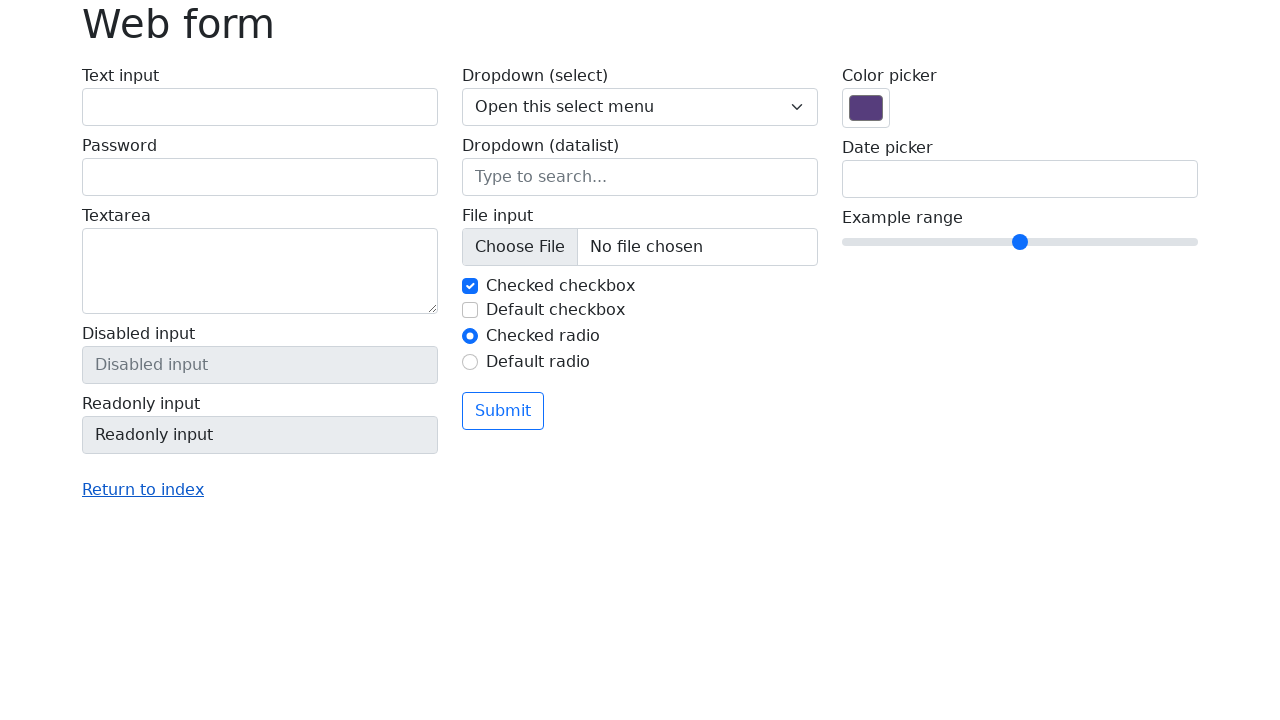

Selected option '1' from dropdown on select[name='my-select']
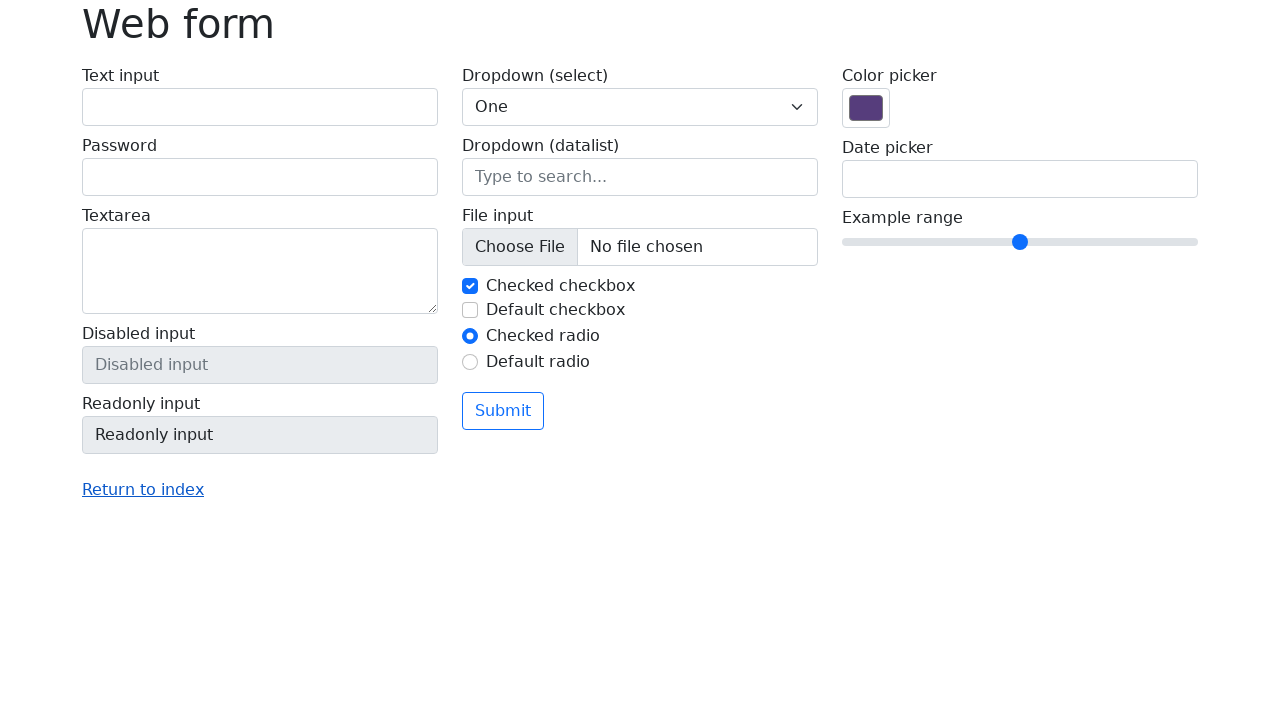

Selected option '2' from dropdown on select[name='my-select']
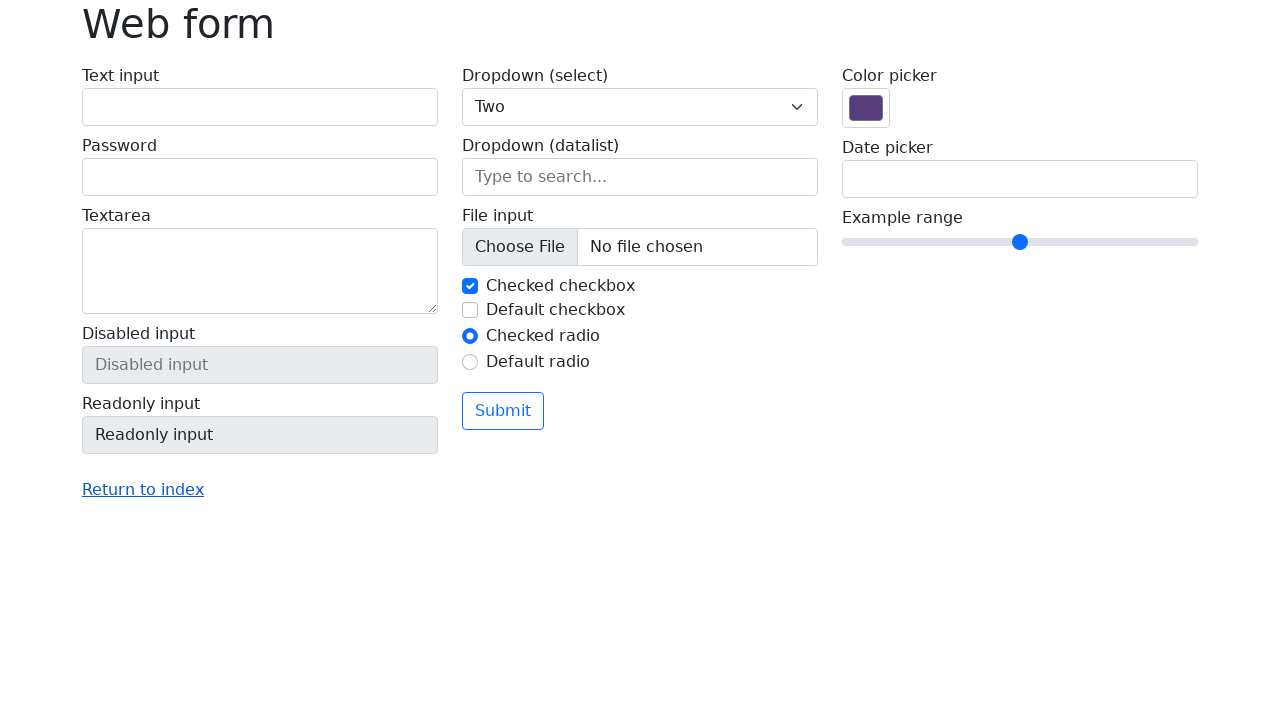

Selected option '3' from dropdown on select[name='my-select']
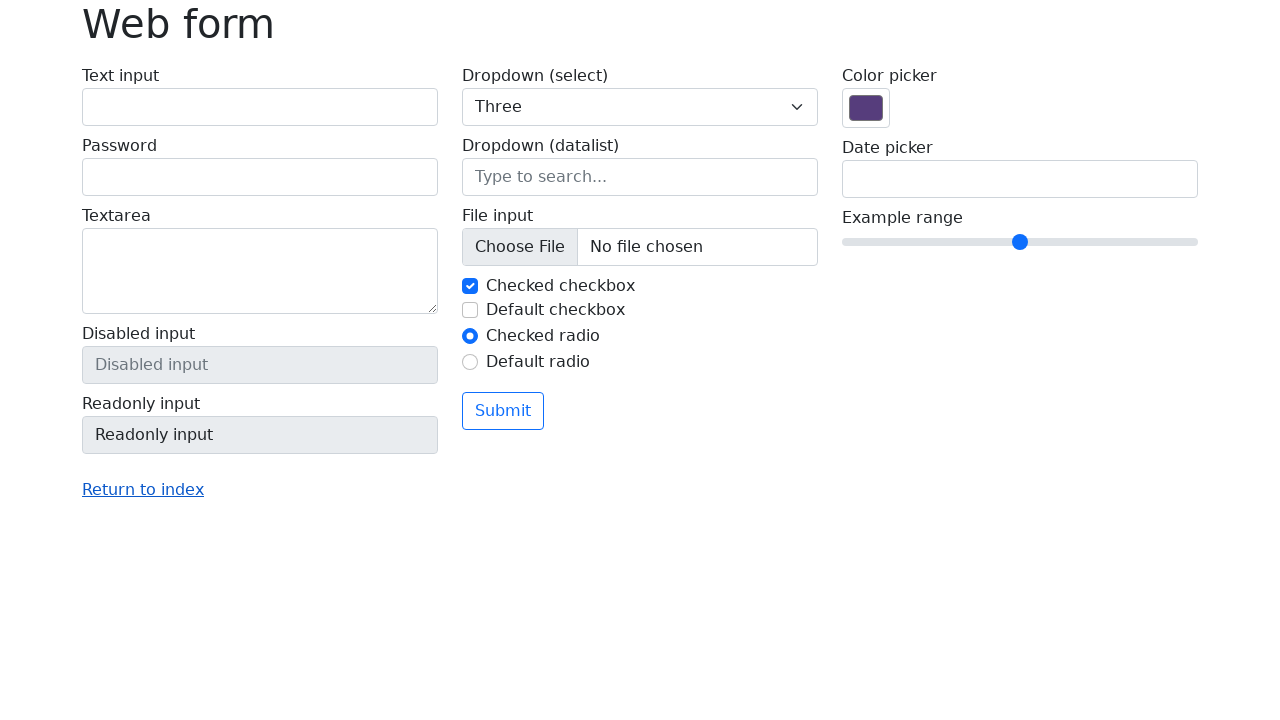

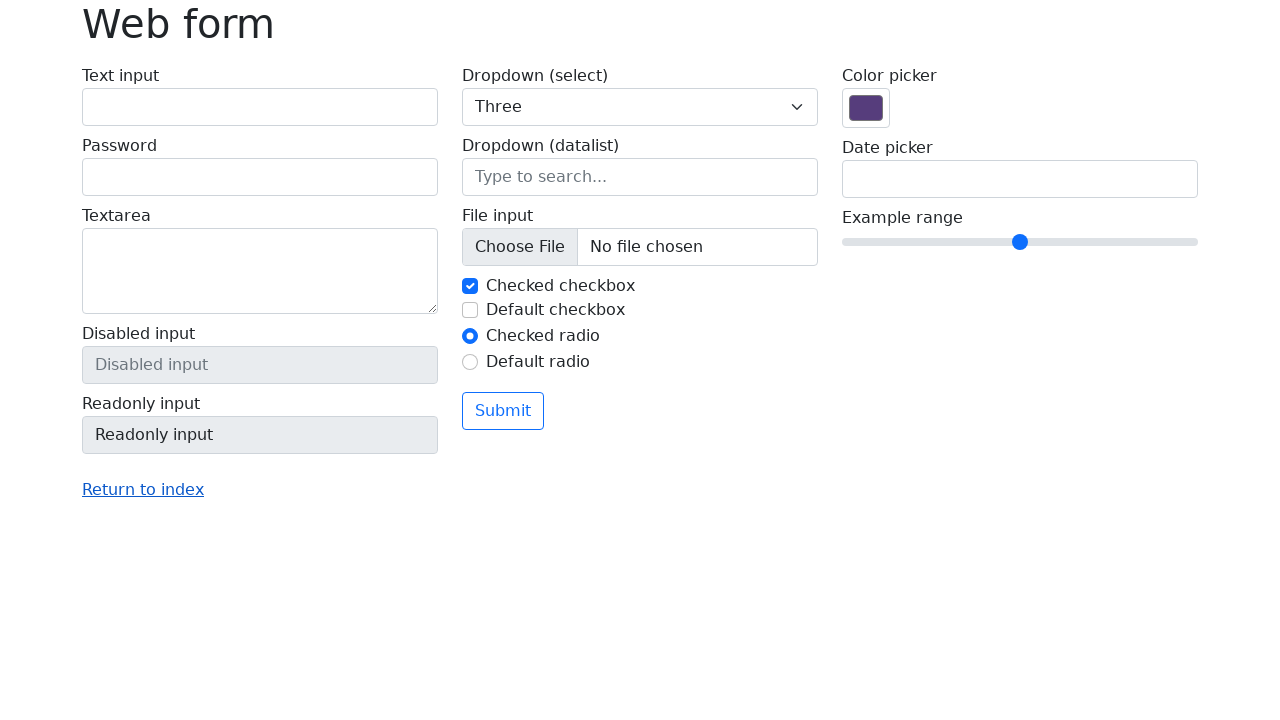